Tests that new todo items are appended to the bottom of the list and the count displays correctly

Starting URL: https://demo.playwright.dev/todomvc

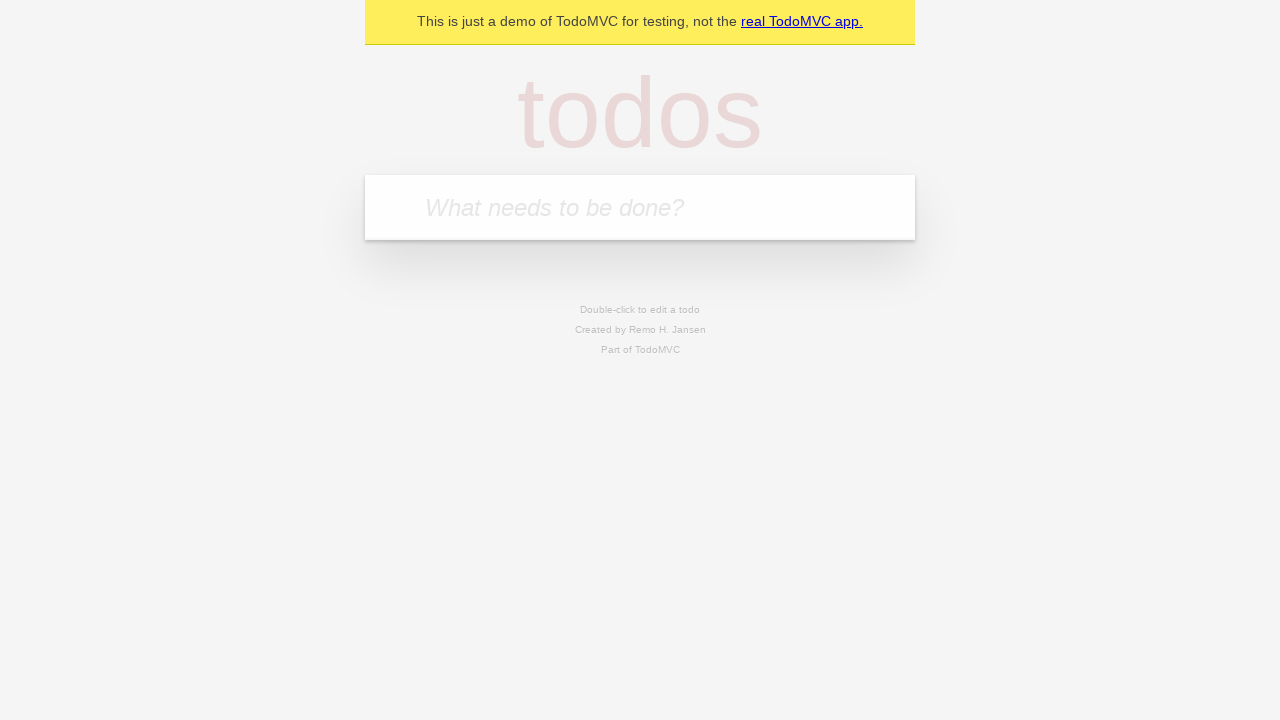

Filled todo input with 'buy some cheese' on internal:attr=[placeholder="What needs to be done?"i]
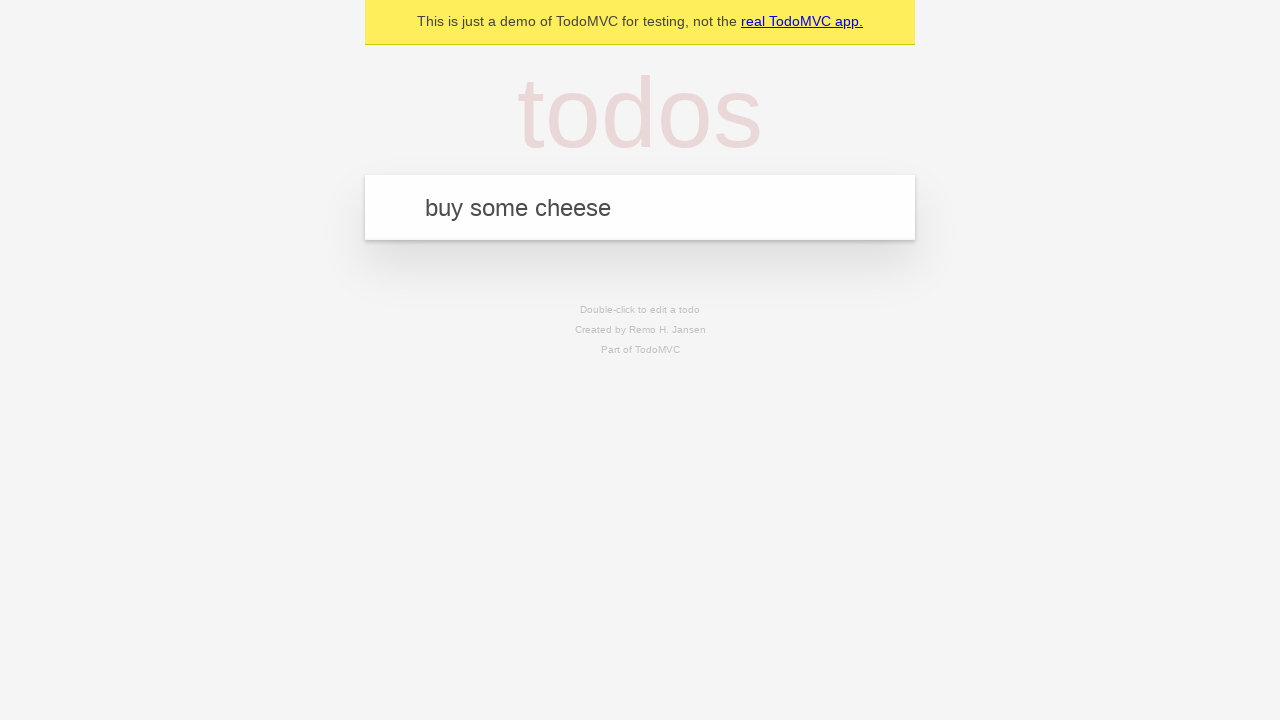

Pressed Enter to add first todo item on internal:attr=[placeholder="What needs to be done?"i]
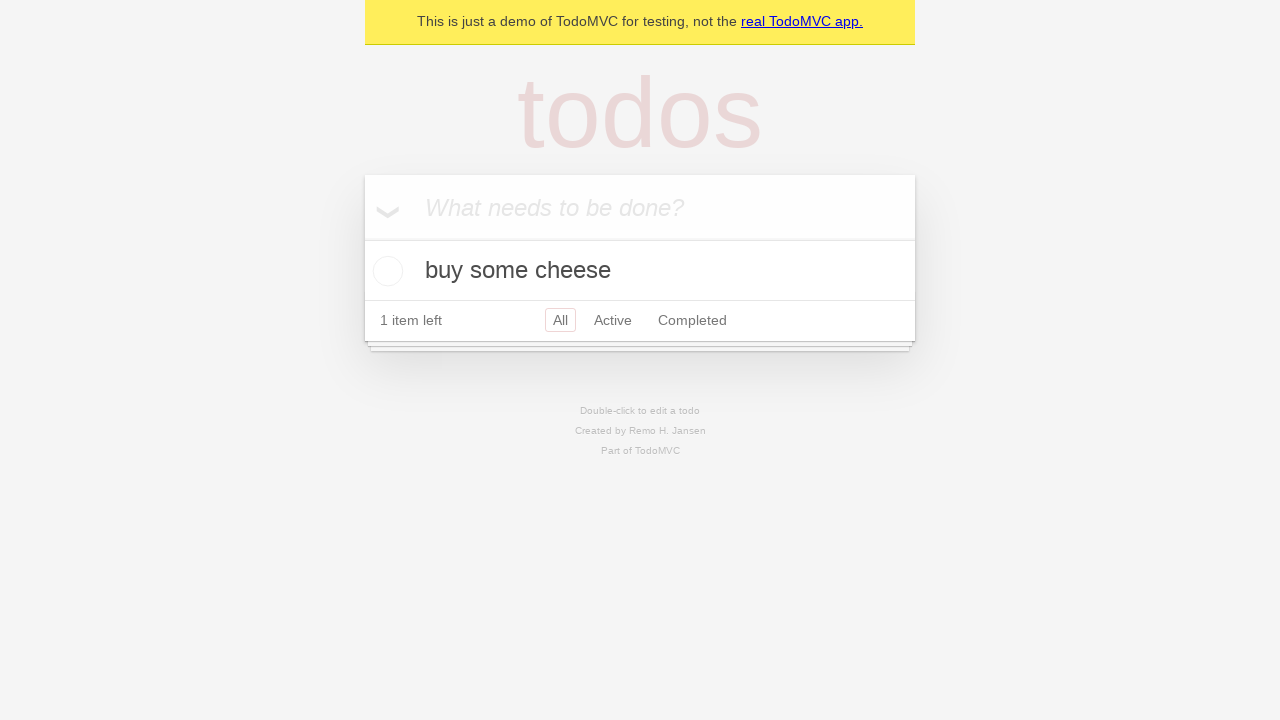

Filled todo input with 'feed the cat' on internal:attr=[placeholder="What needs to be done?"i]
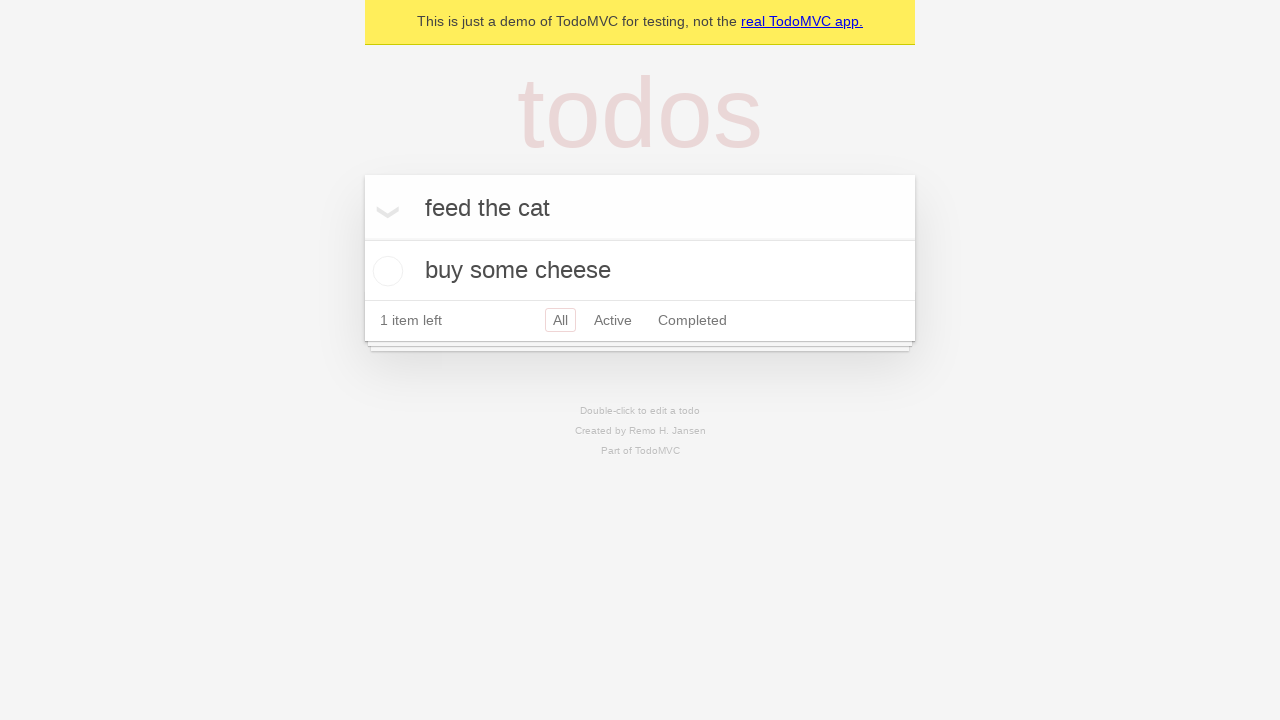

Pressed Enter to add second todo item on internal:attr=[placeholder="What needs to be done?"i]
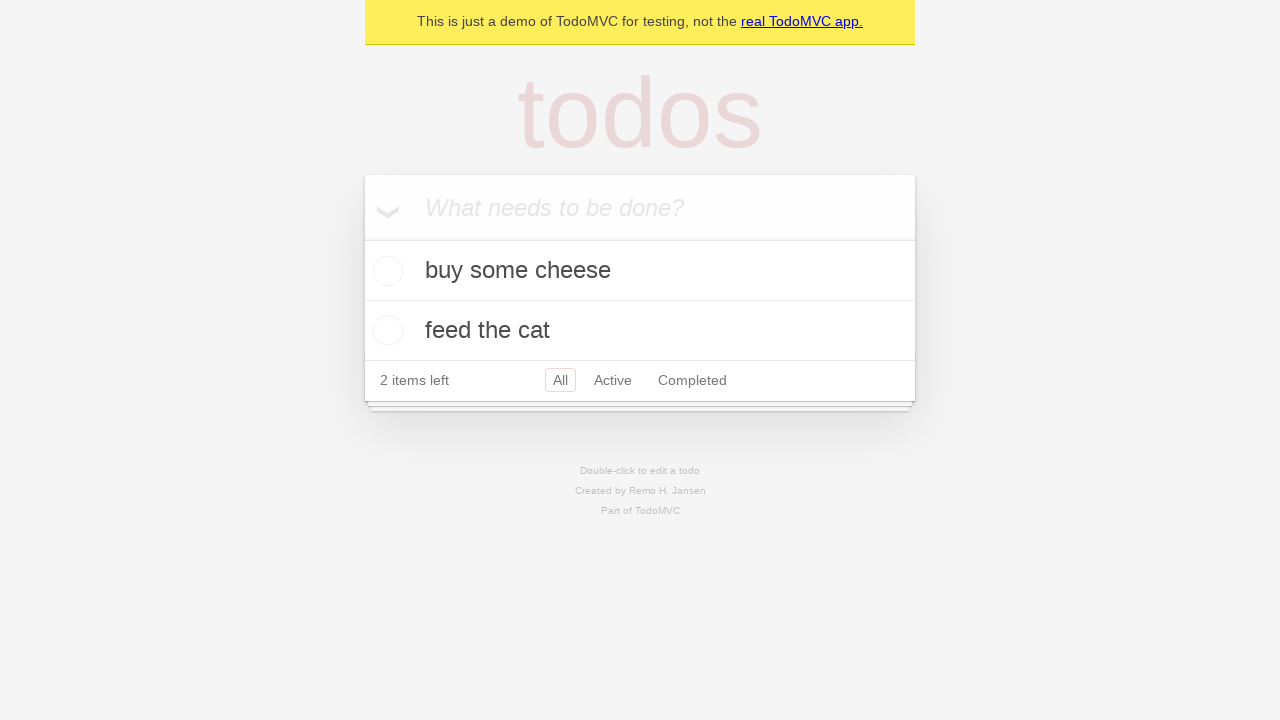

Filled todo input with 'book a doctors appointment' on internal:attr=[placeholder="What needs to be done?"i]
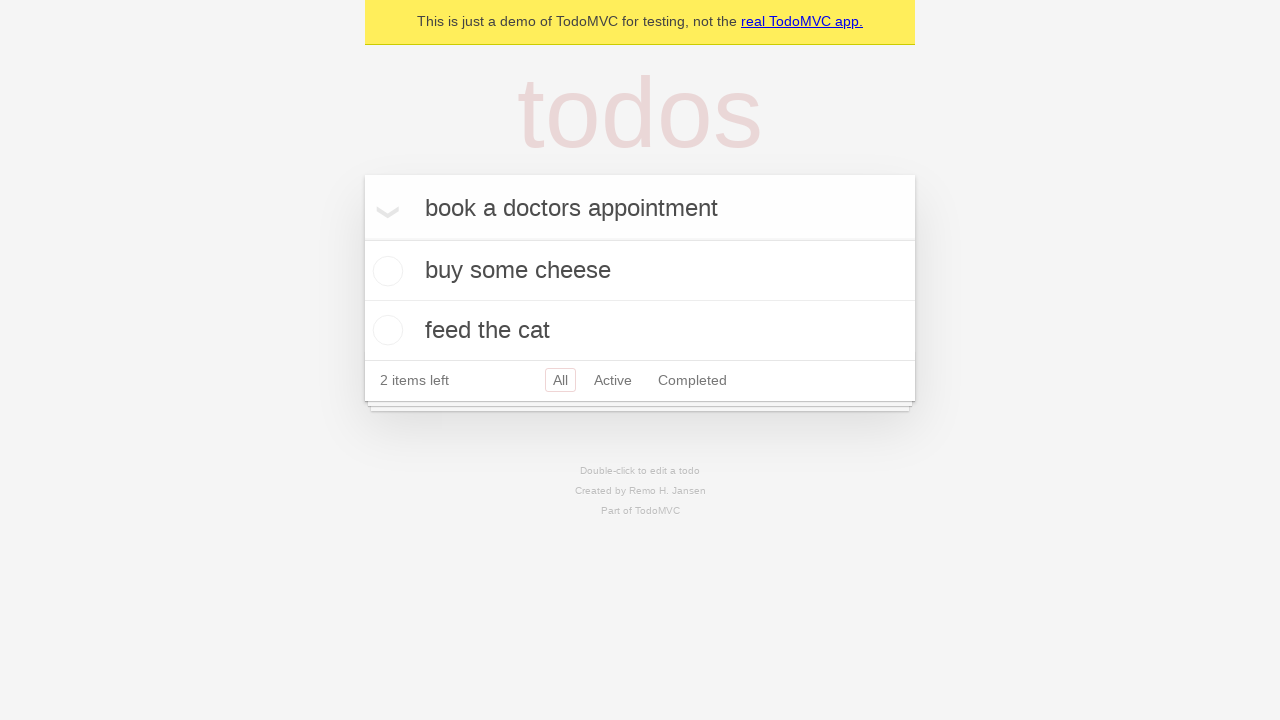

Pressed Enter to add third todo item on internal:attr=[placeholder="What needs to be done?"i]
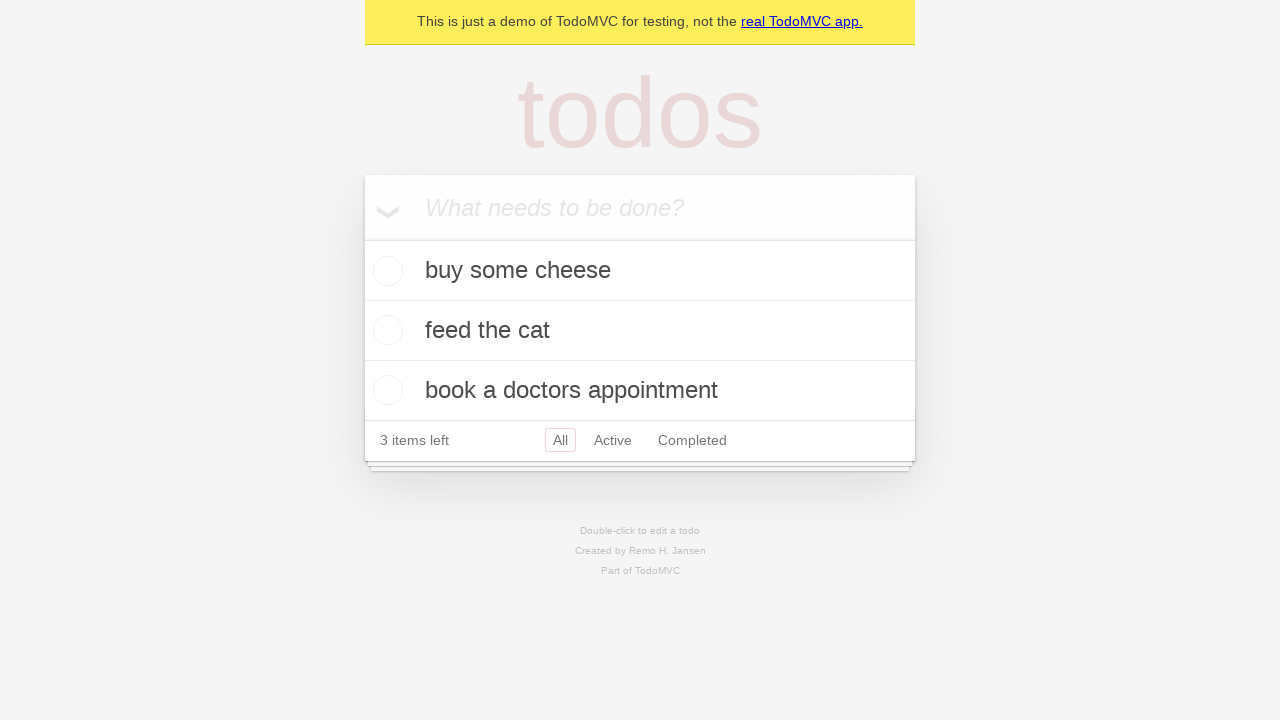

Verified that '3 items left' counter is displayed
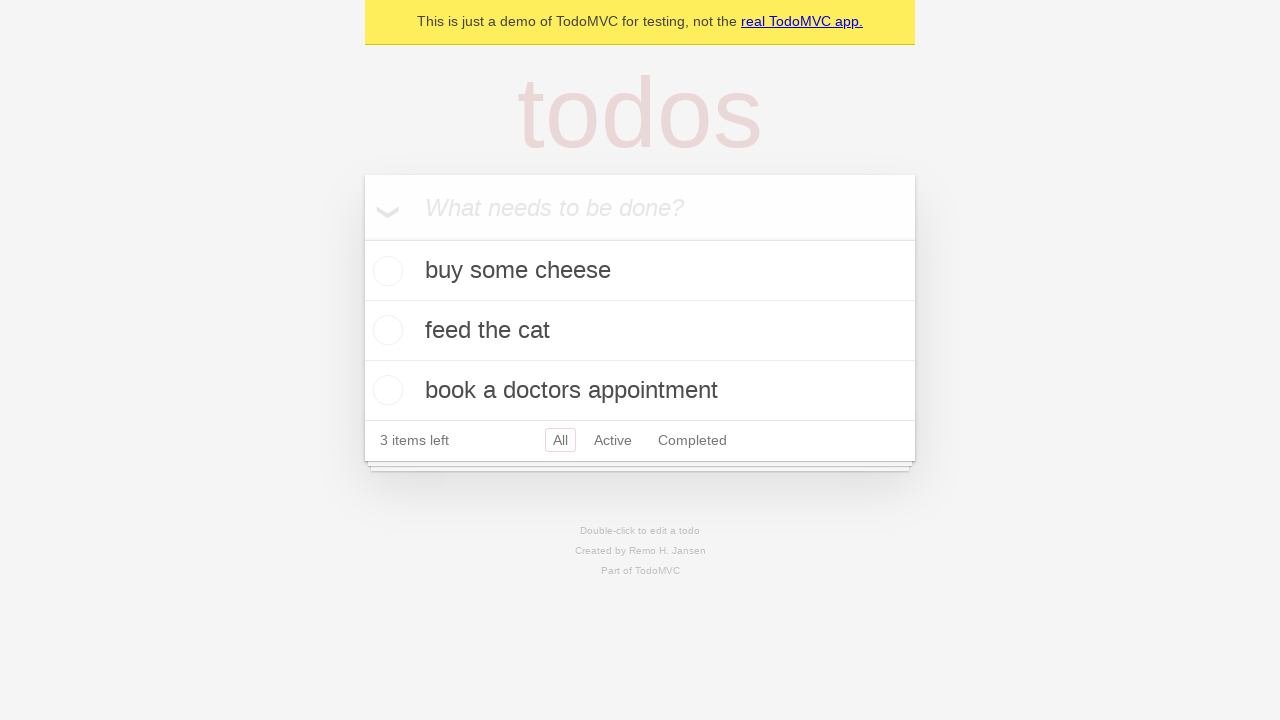

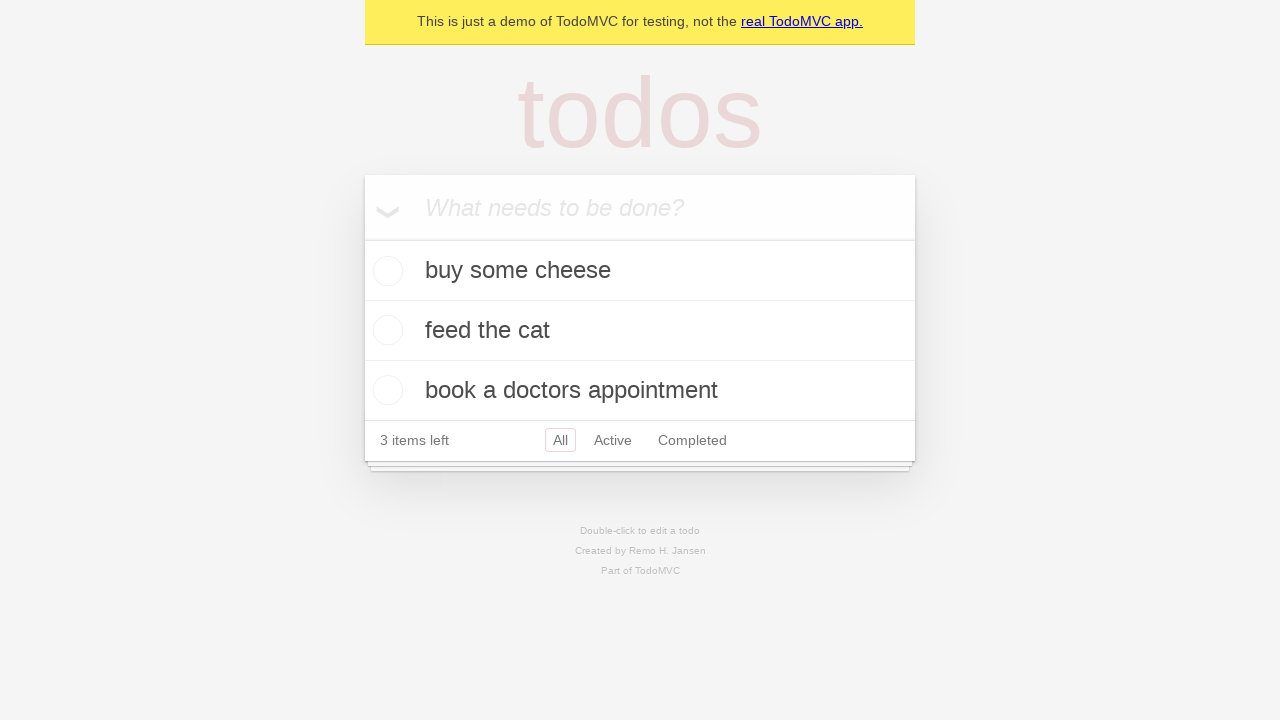